Tests drag and drop functionality by dragging an element and dropping it onto a target area within an iframe

Starting URL: https://jqueryui.com/droppable/

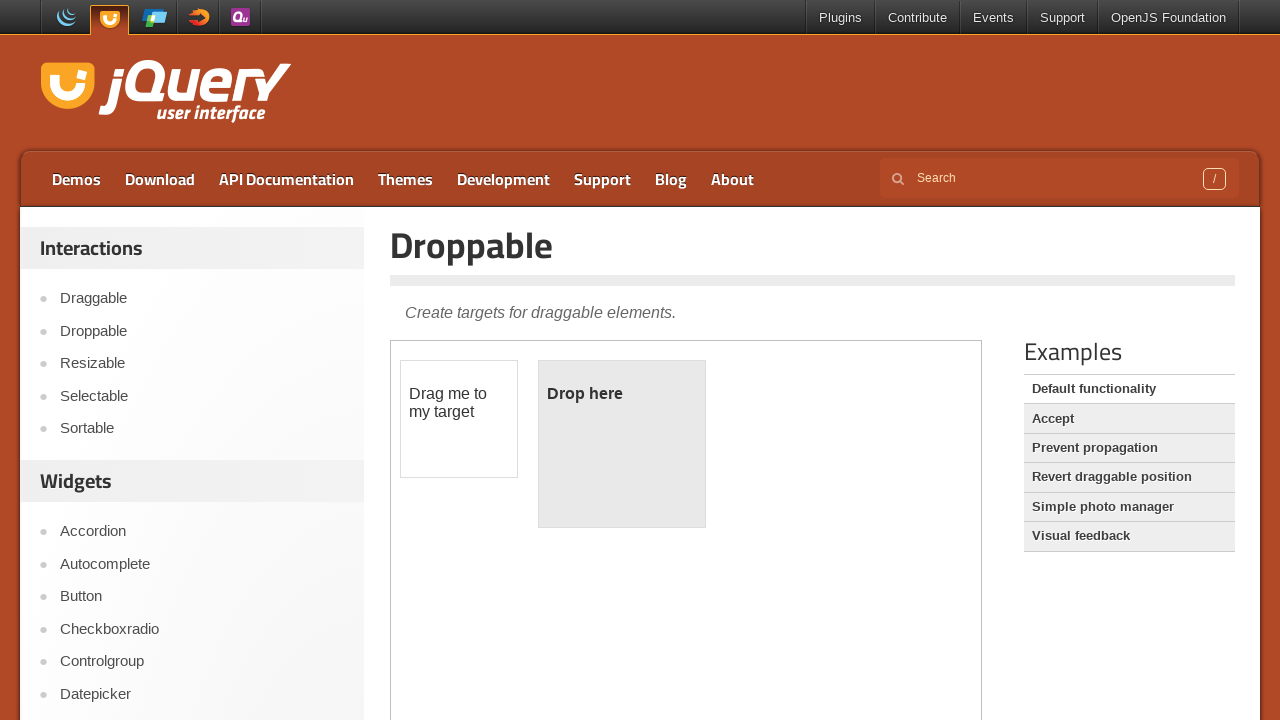

Located iframe containing drag and drop demo
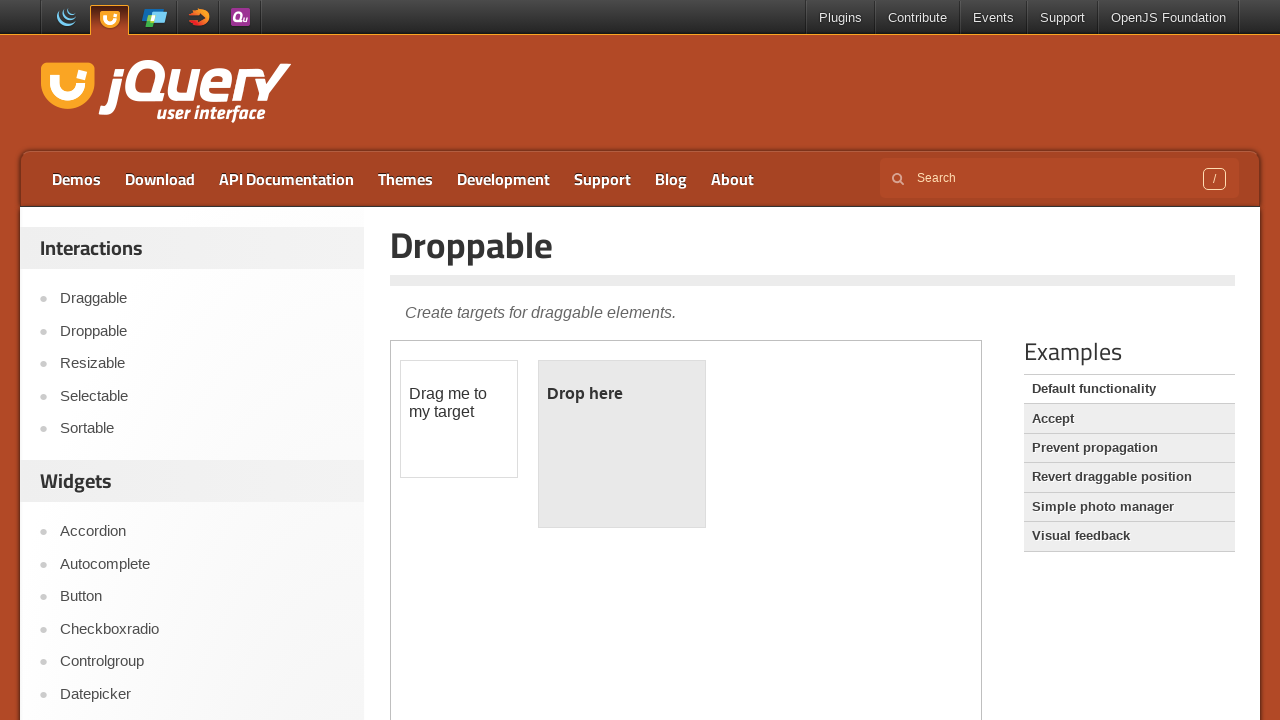

Located draggable element
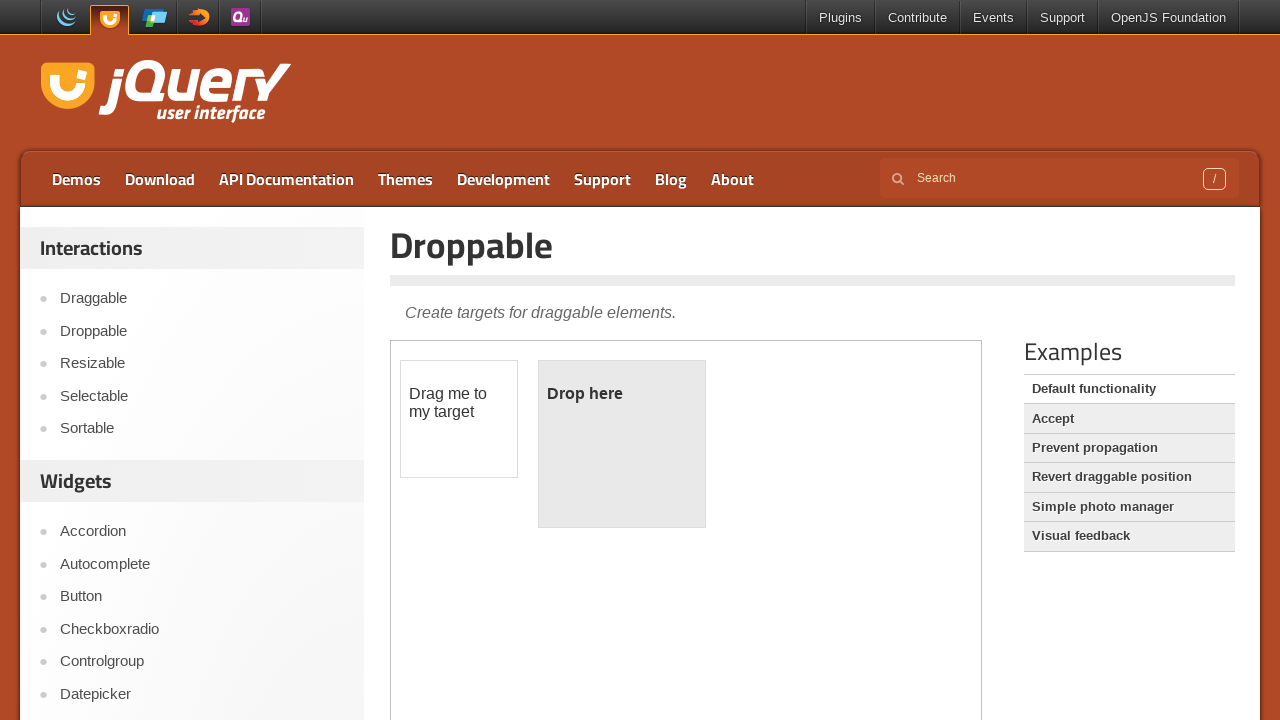

Located droppable target element
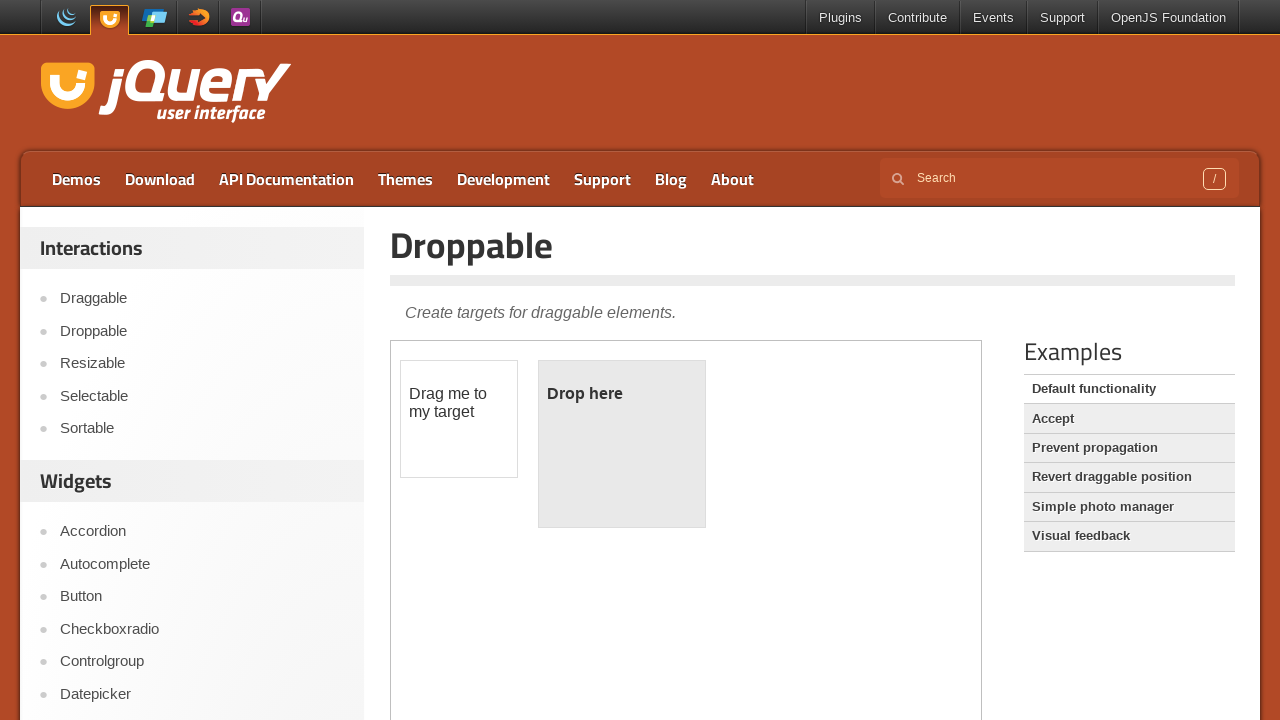

Dragged element and dropped it onto target area at (622, 444)
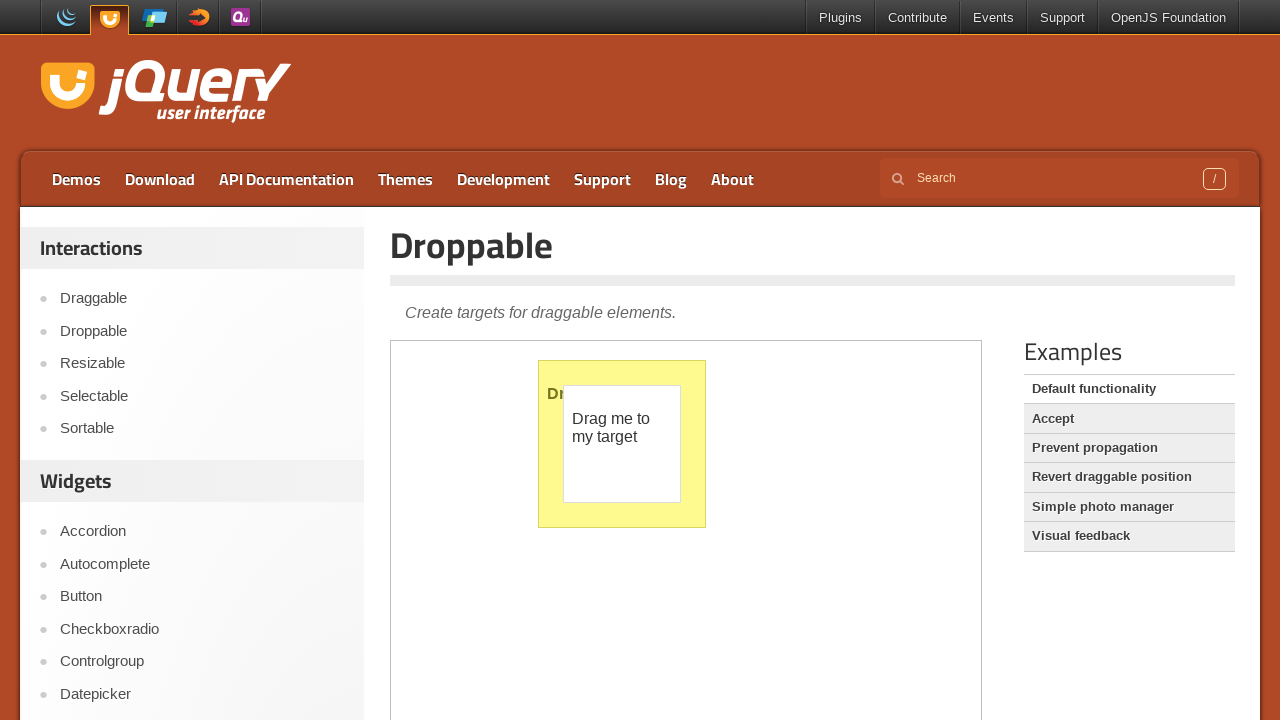

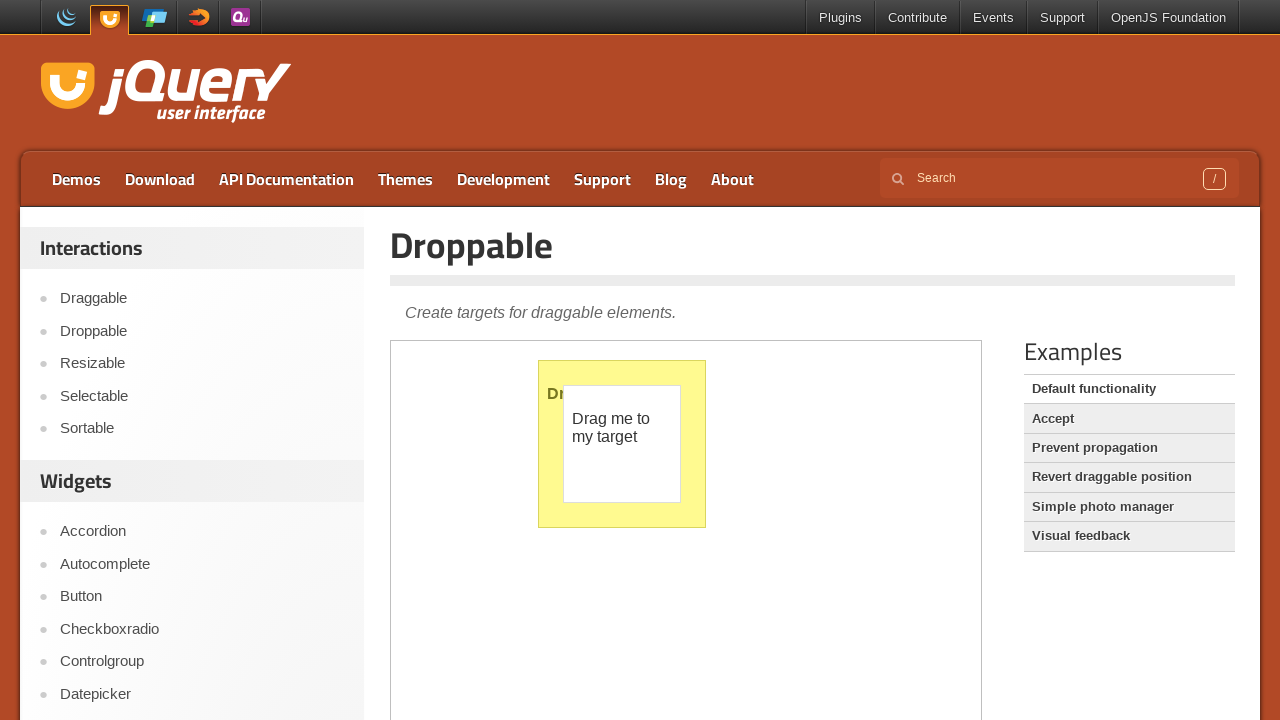